Tests double-click on dropdown menu button

Starting URL: https://bonigarcia.dev/selenium-webdriver-java/dropdown-menu.html

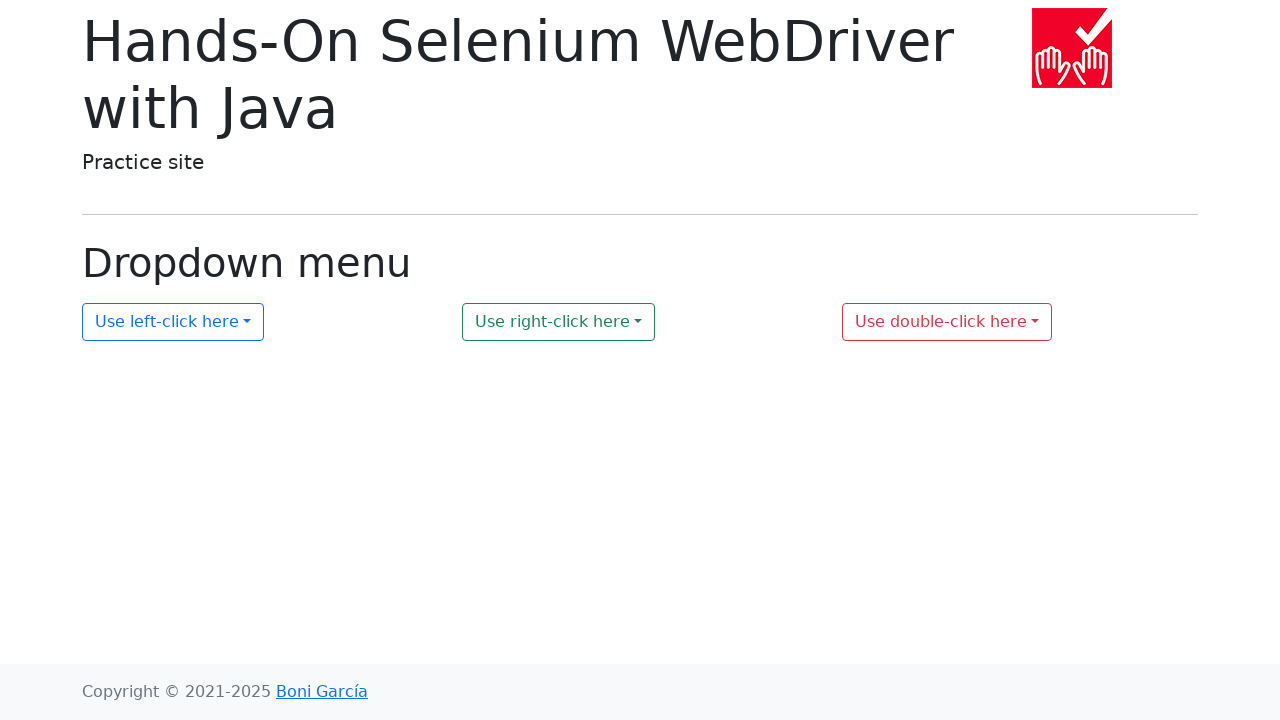

Double-clicked on the third dropdown menu button at (947, 322) on #my-dropdown-3
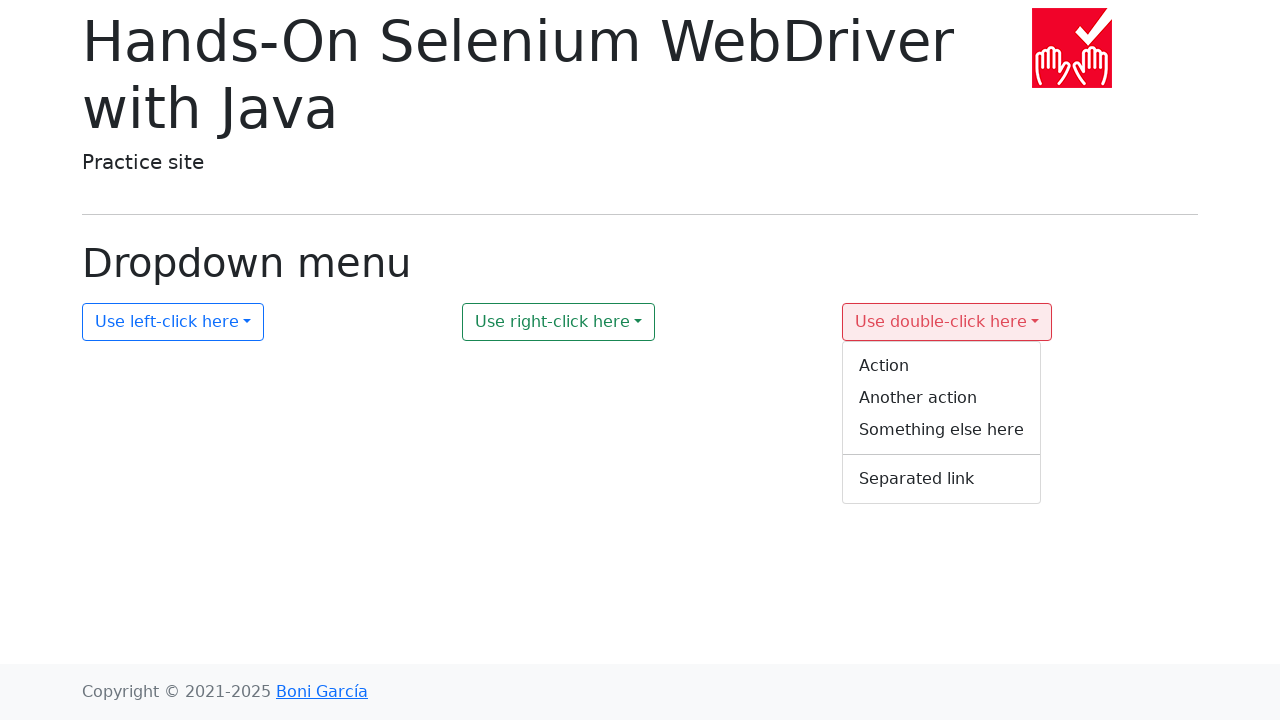

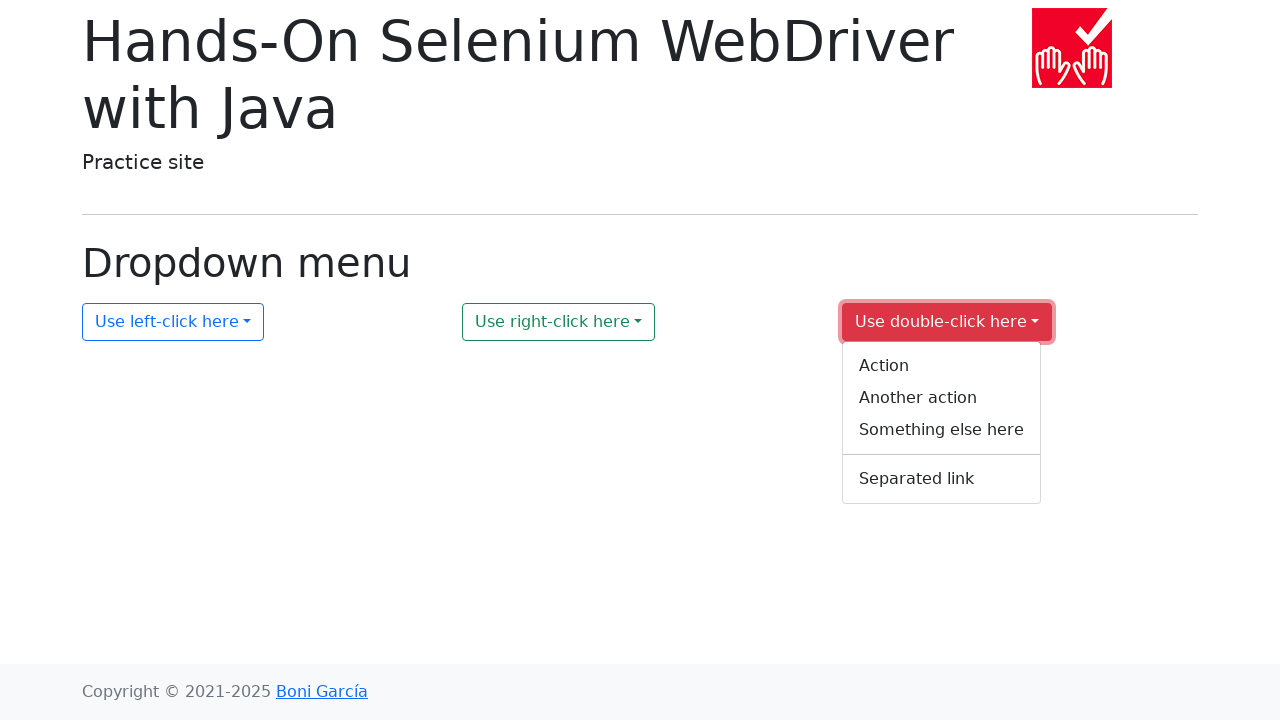